Tests handling of a JavaScript confirm dialog by clicking OK and verifying the result message

Starting URL: https://testautomationpractice.blogspot.com/

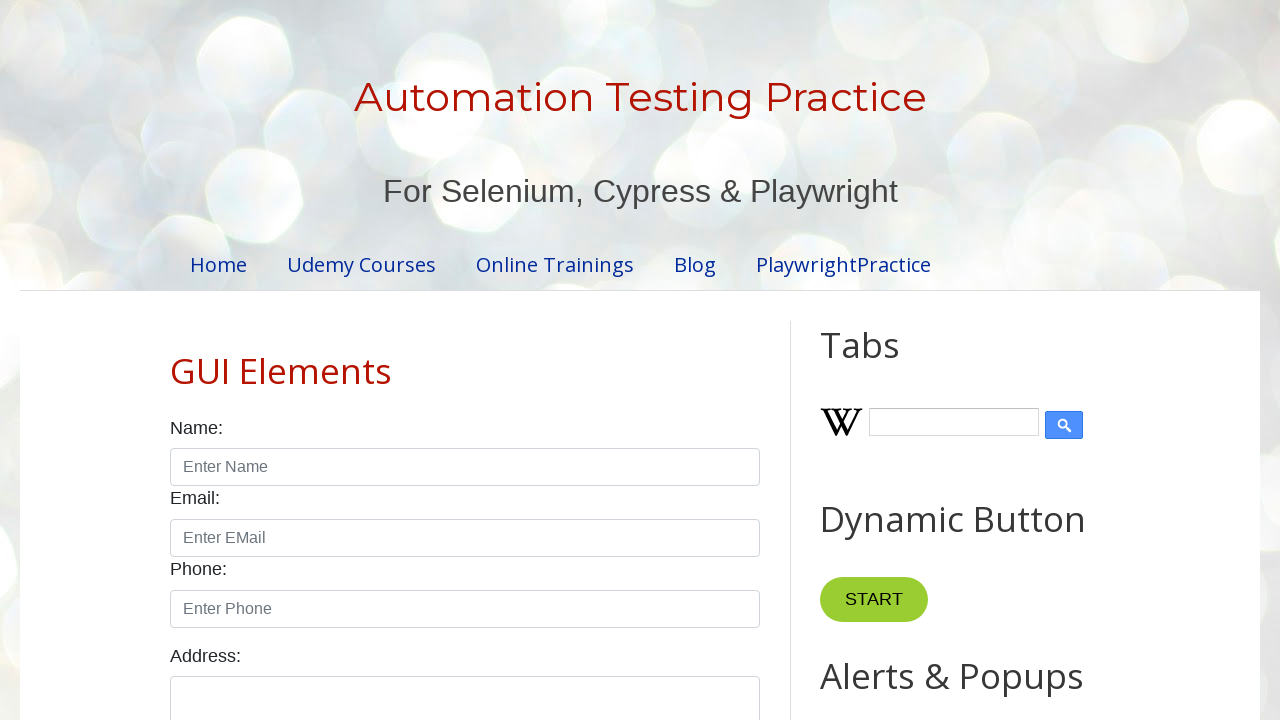

Set up dialog handler to accept confirm dialogs
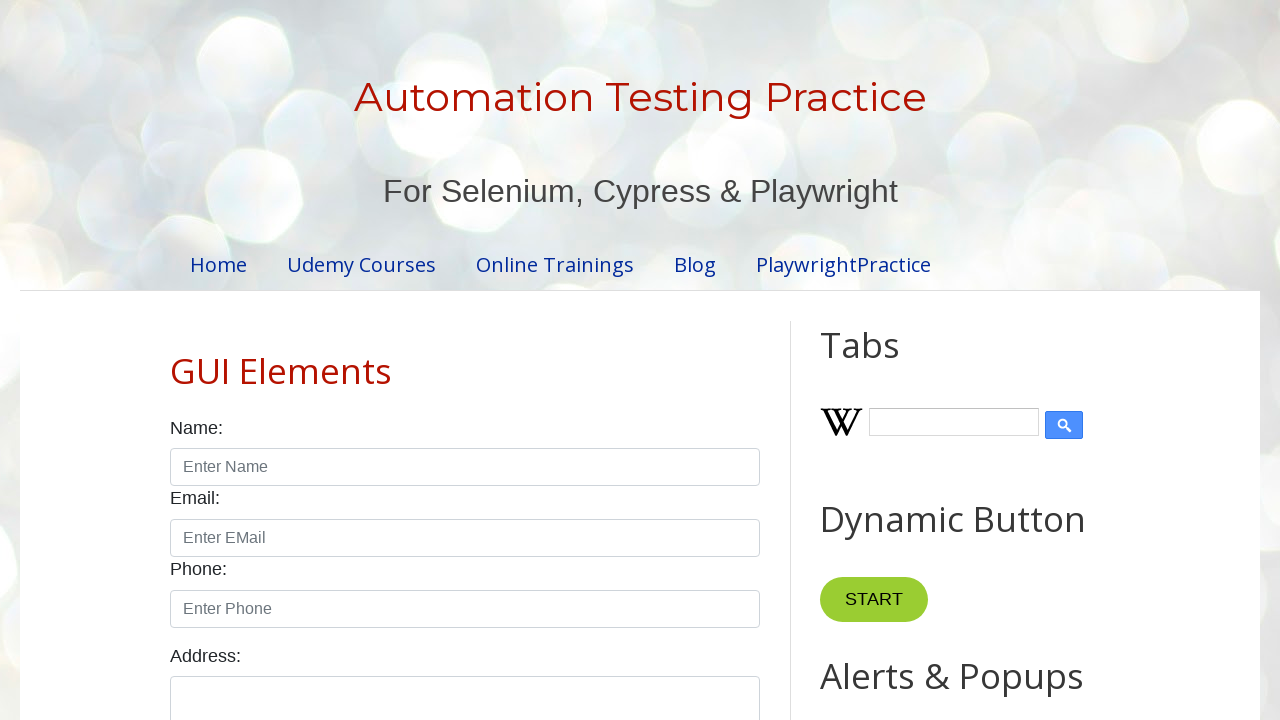

Clicked the button to trigger the confirm dialog at (912, 360) on xpath=//button[@onclick='myFunctionConfirm()']
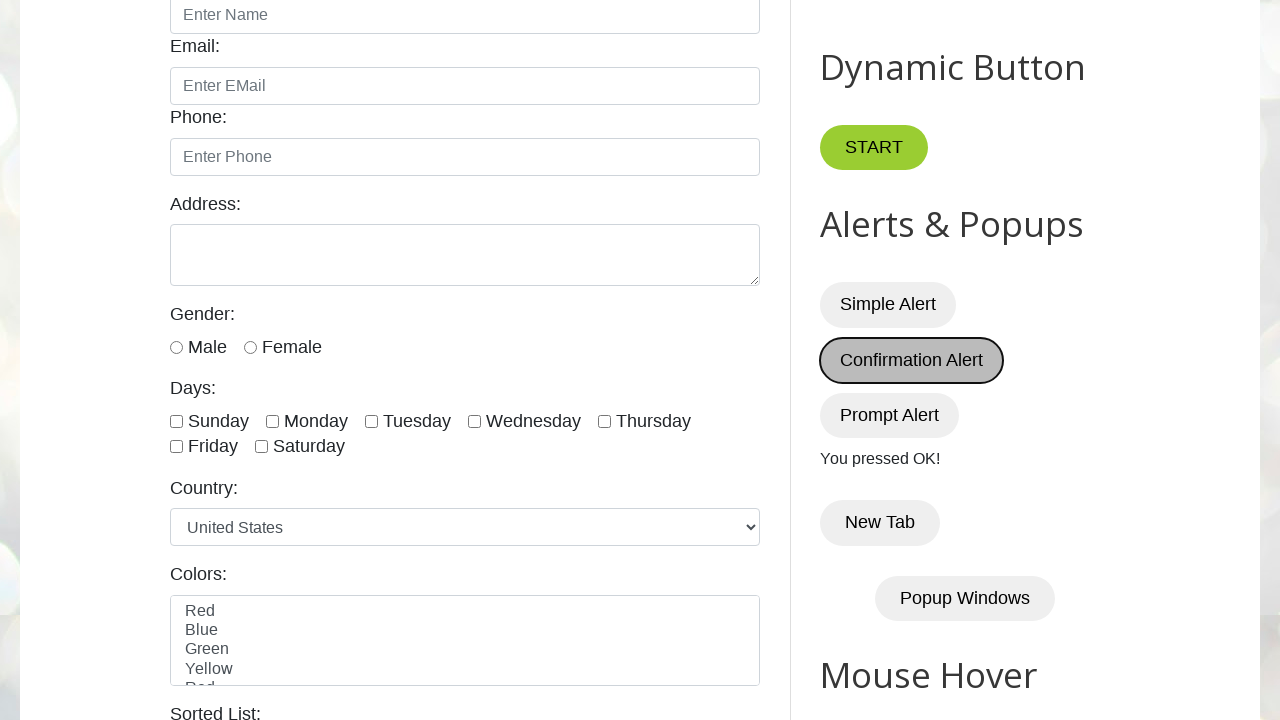

Result message element loaded after dialog was dismissed
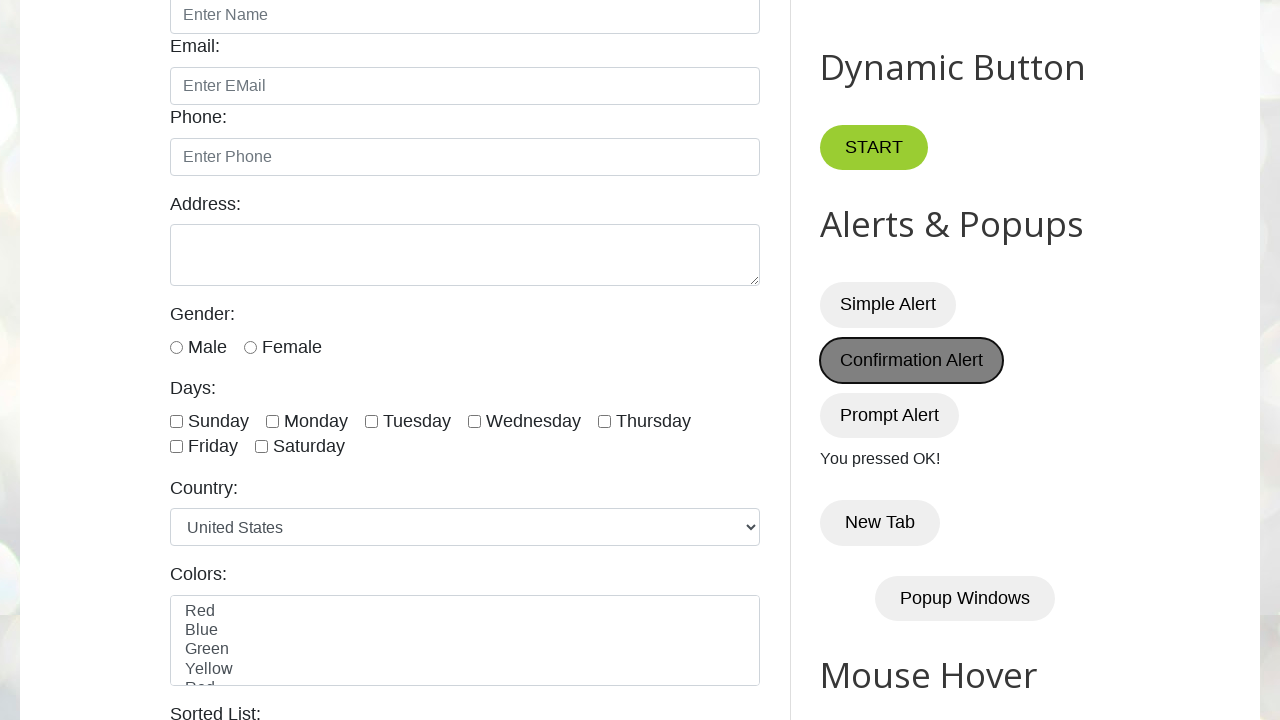

Verified result message displays 'You pressed OK!'
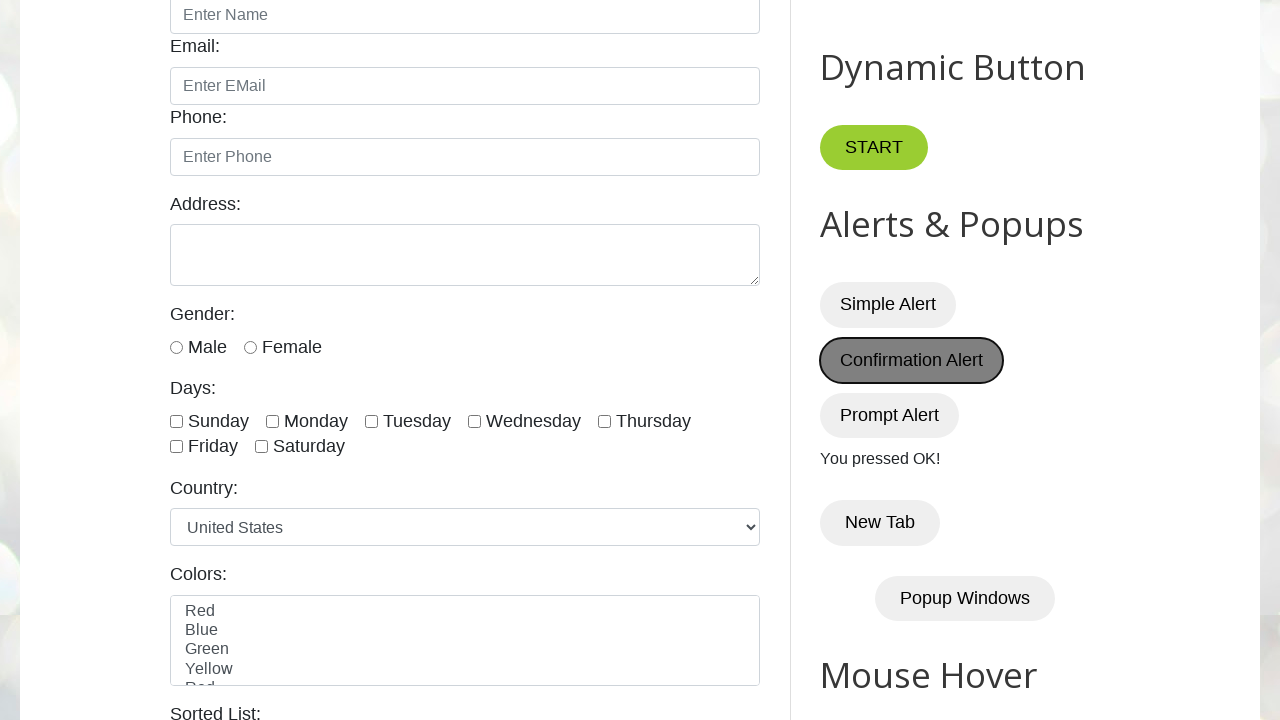

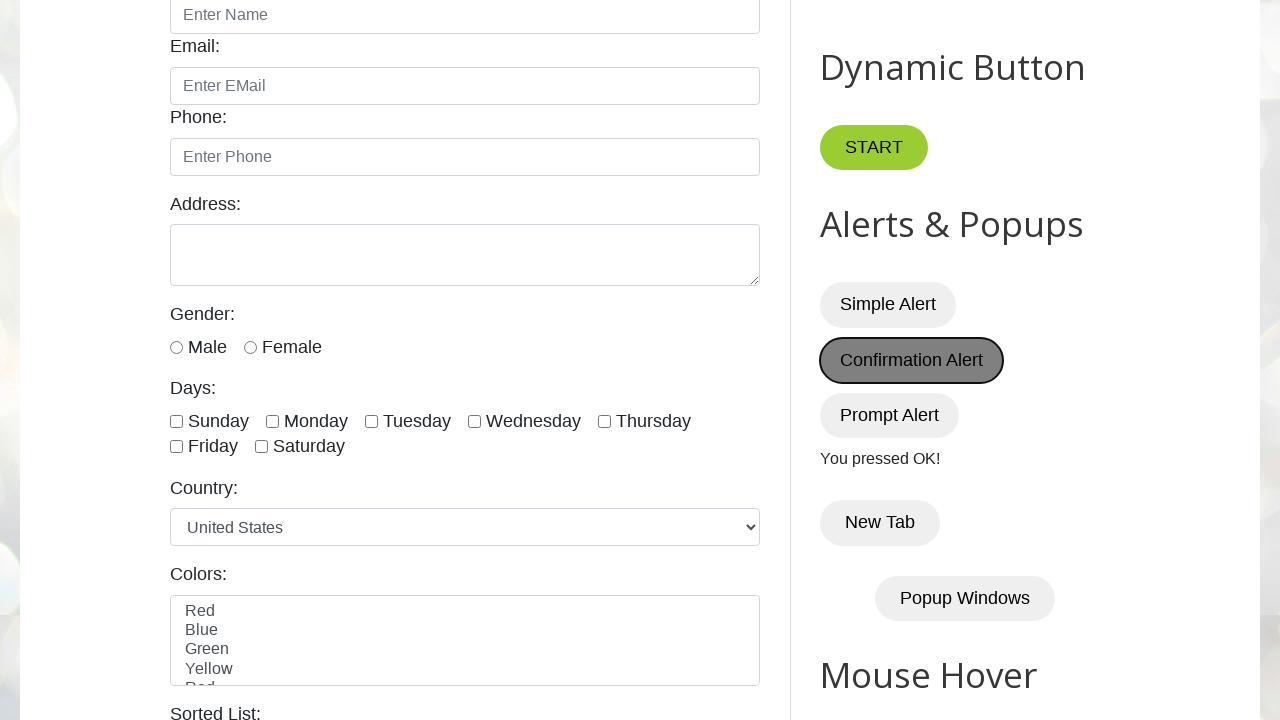